Clicks on the external link to IR main site

Starting URL: https://www.taxtechnical.ird.govt.nz/

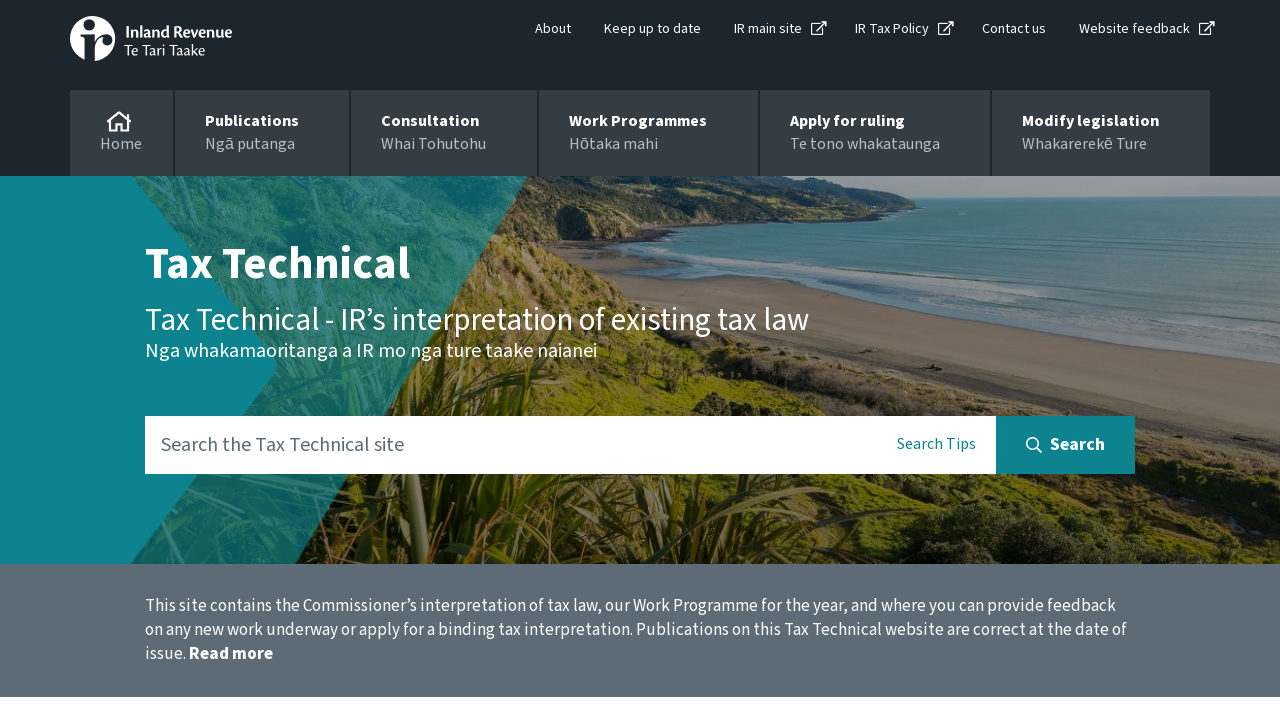

Clicked external link to IR main site at (768, 29) on xpath=//a[@title='IR main site']
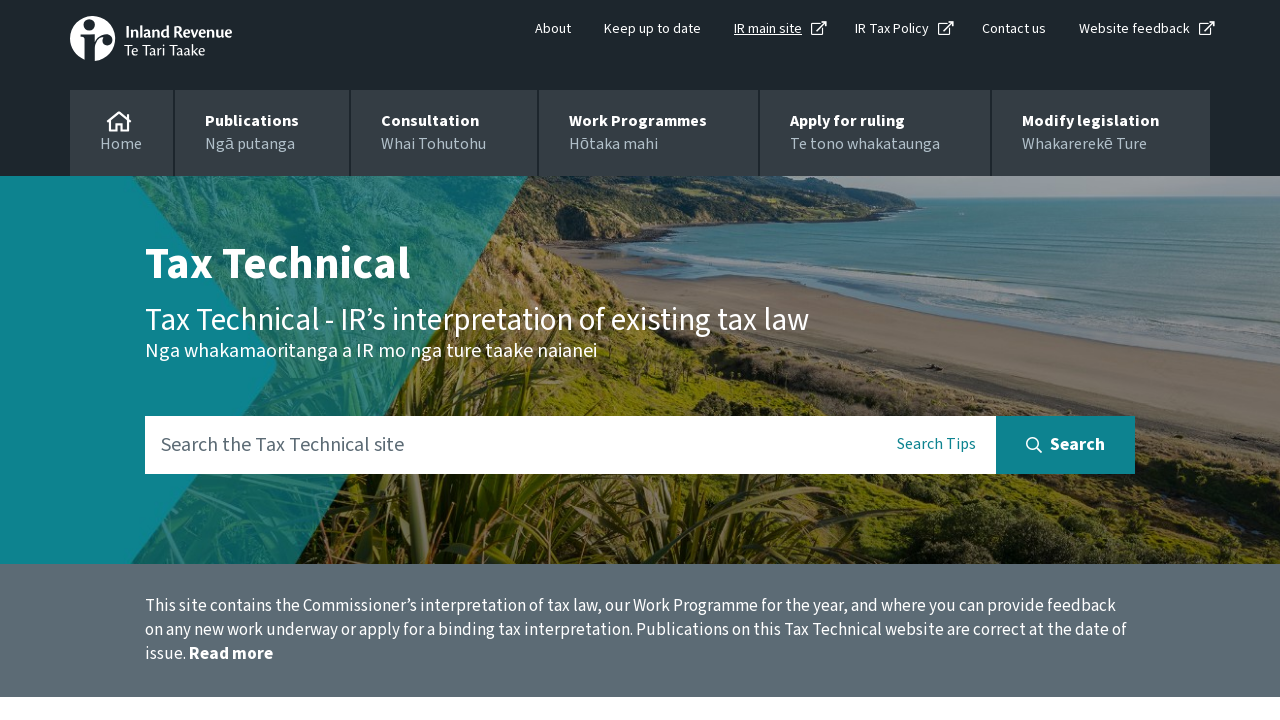

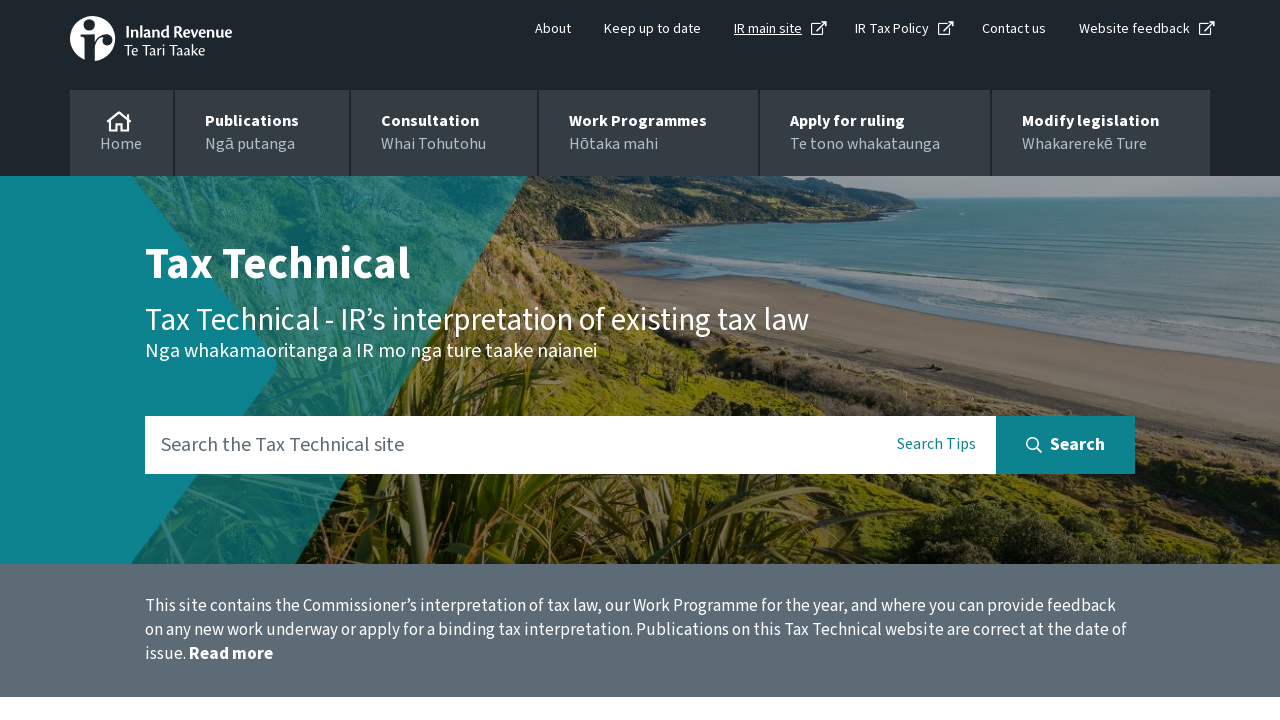